Navigates to the GreensTech selenium course content page, maximizes the browser window, and verifies the page loaded by checking the URL and title.

Starting URL: http://www.greenstechnologys.com/selenium-course-content.html

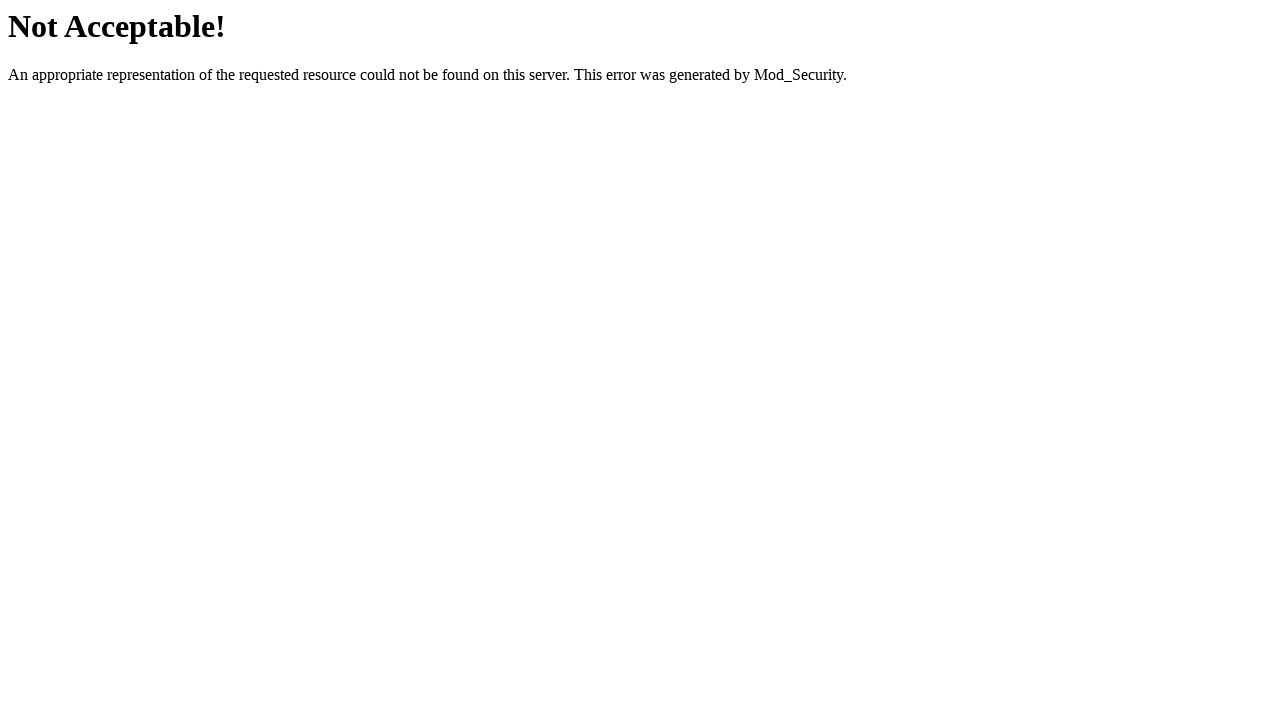

Set browser viewport to 1920x1080
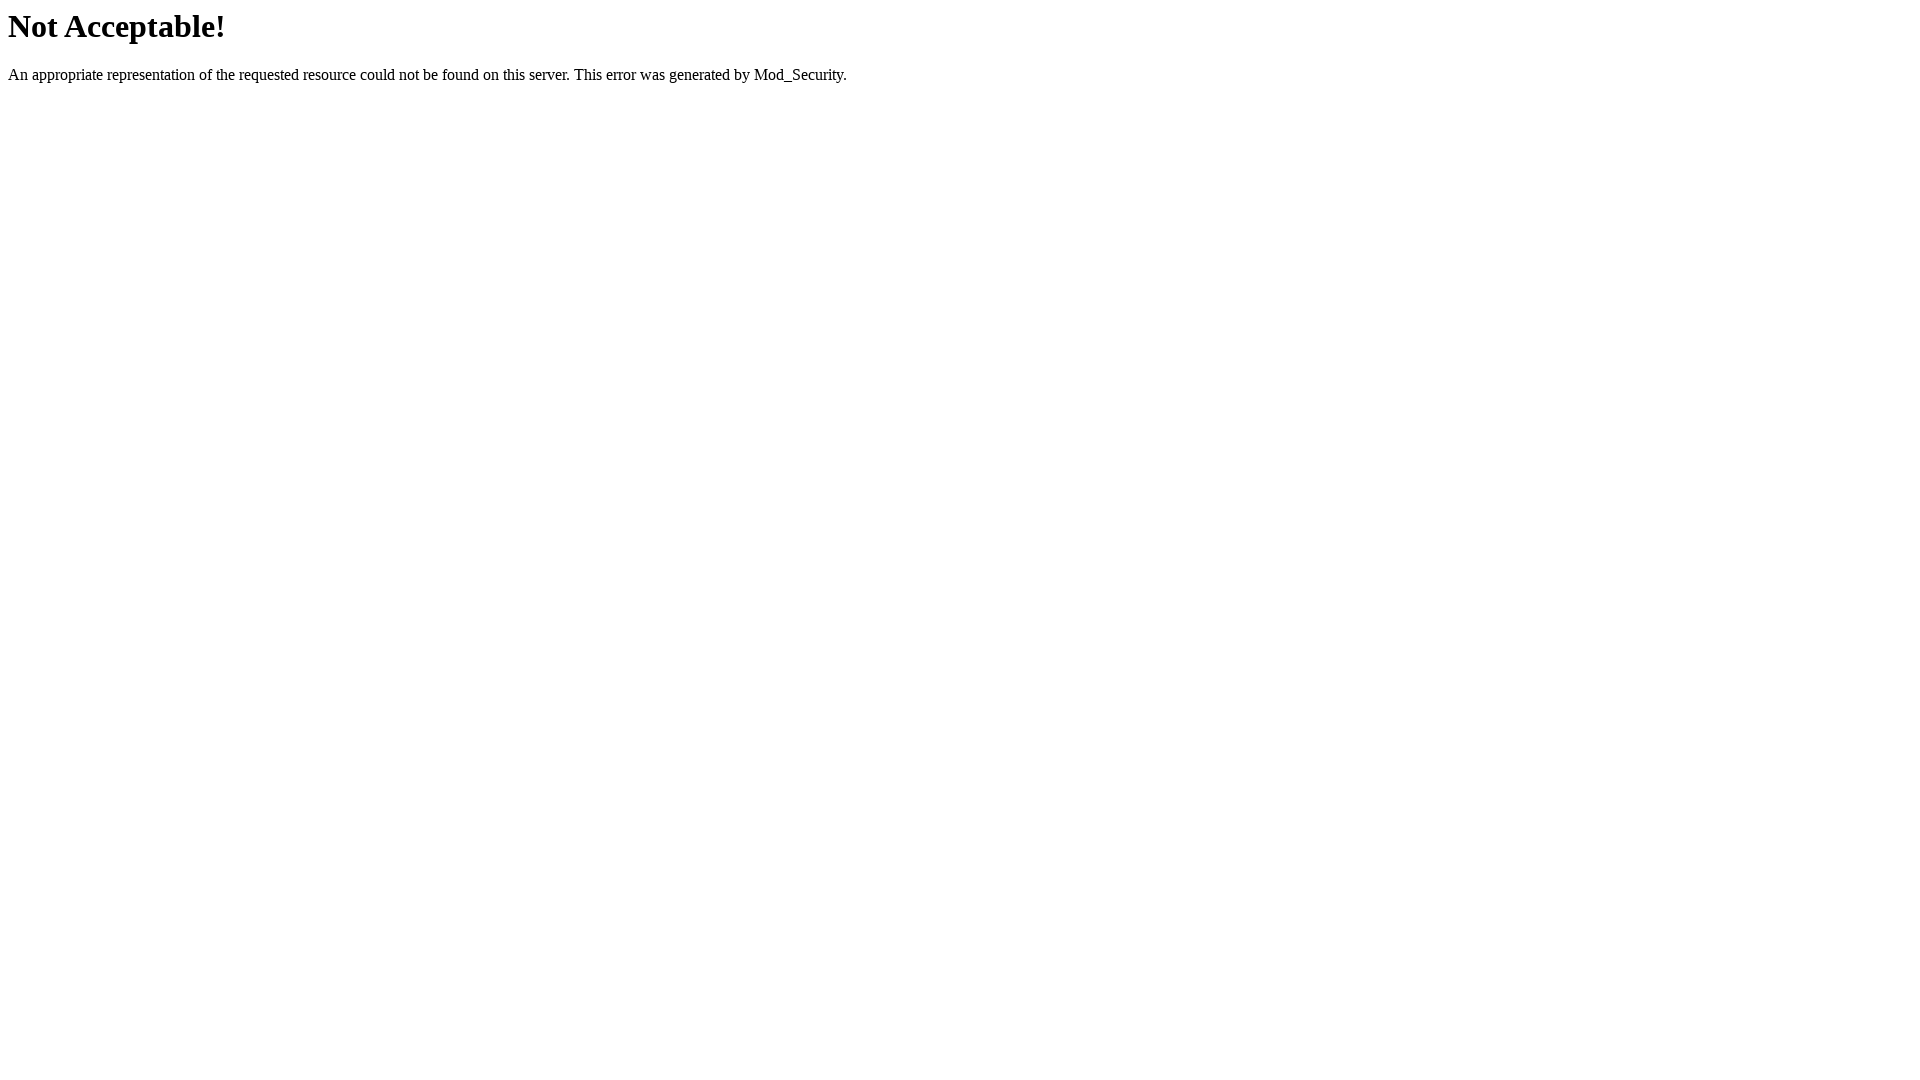

Retrieved current URL: http://www.greenstechnologys.com/selenium-course-content.html
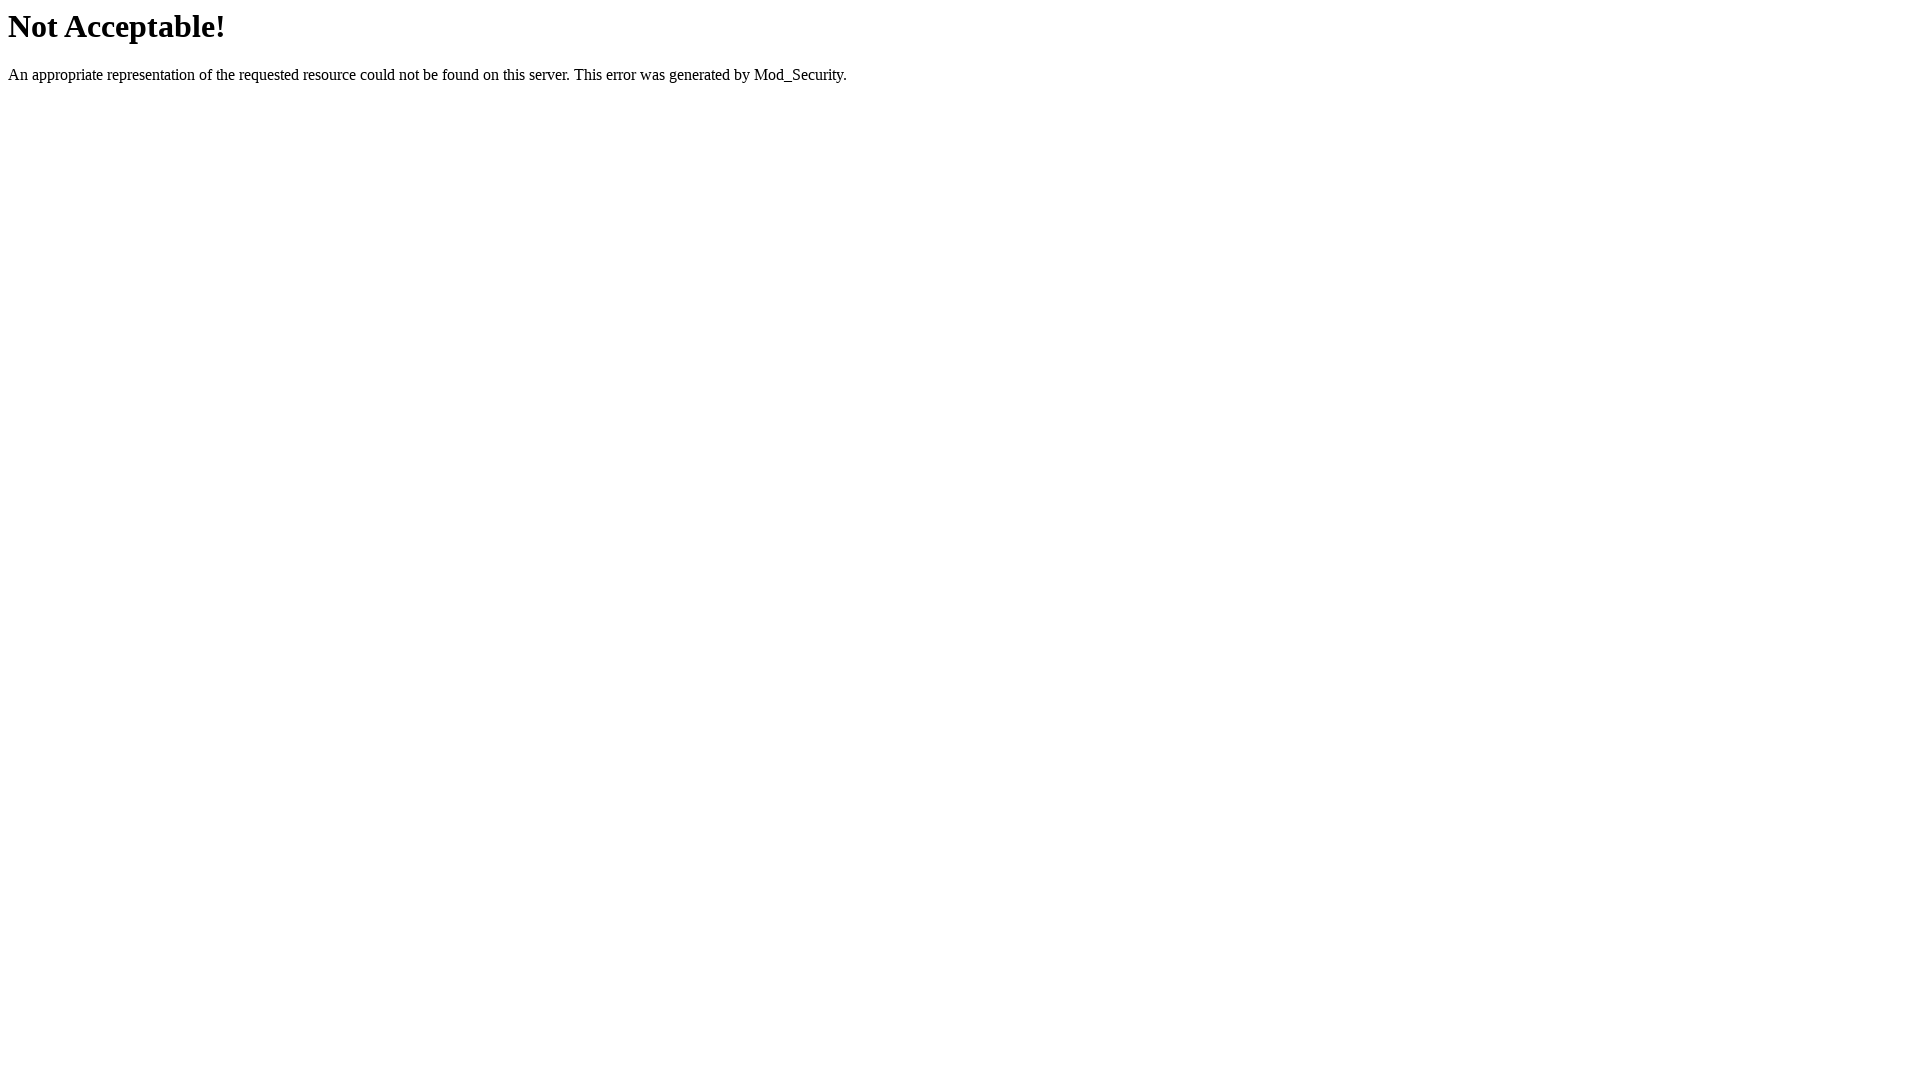

Retrieved page title: Not Acceptable!
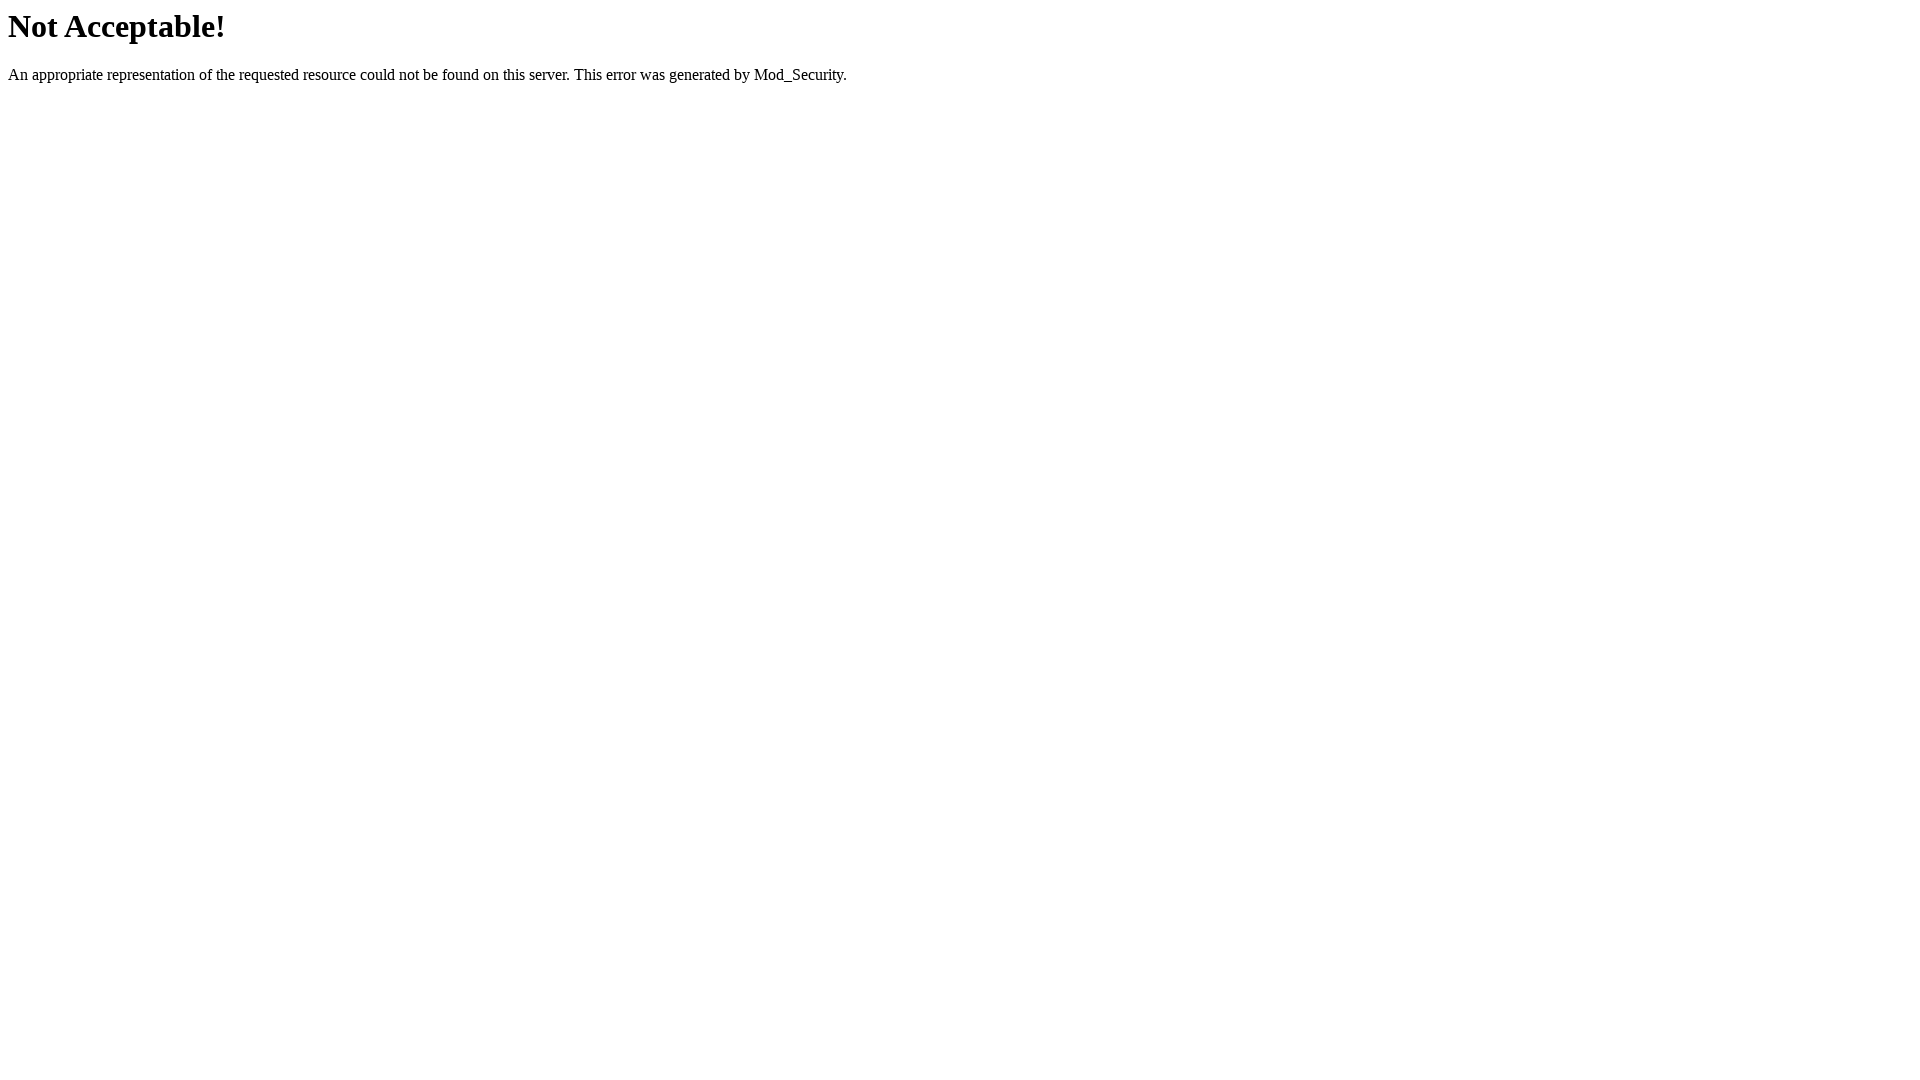

Waited for page to reach domcontentloaded state
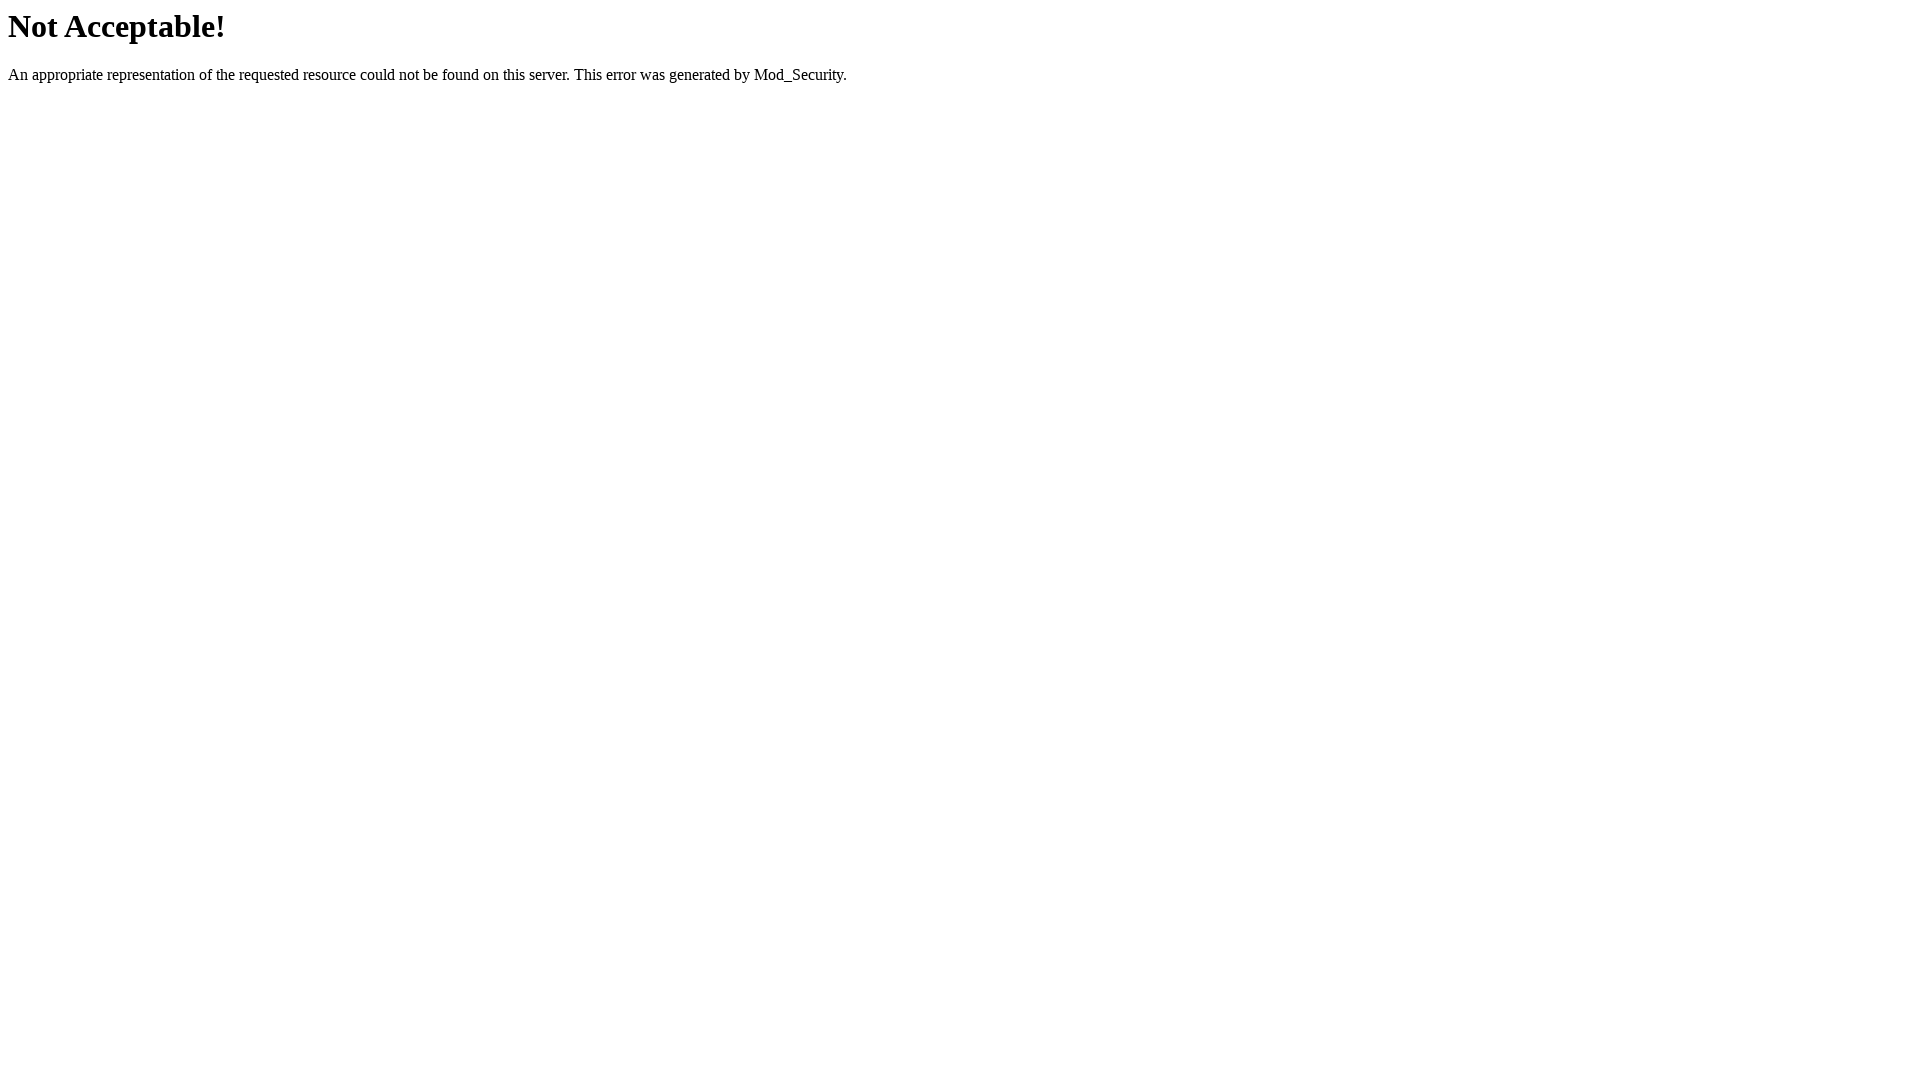

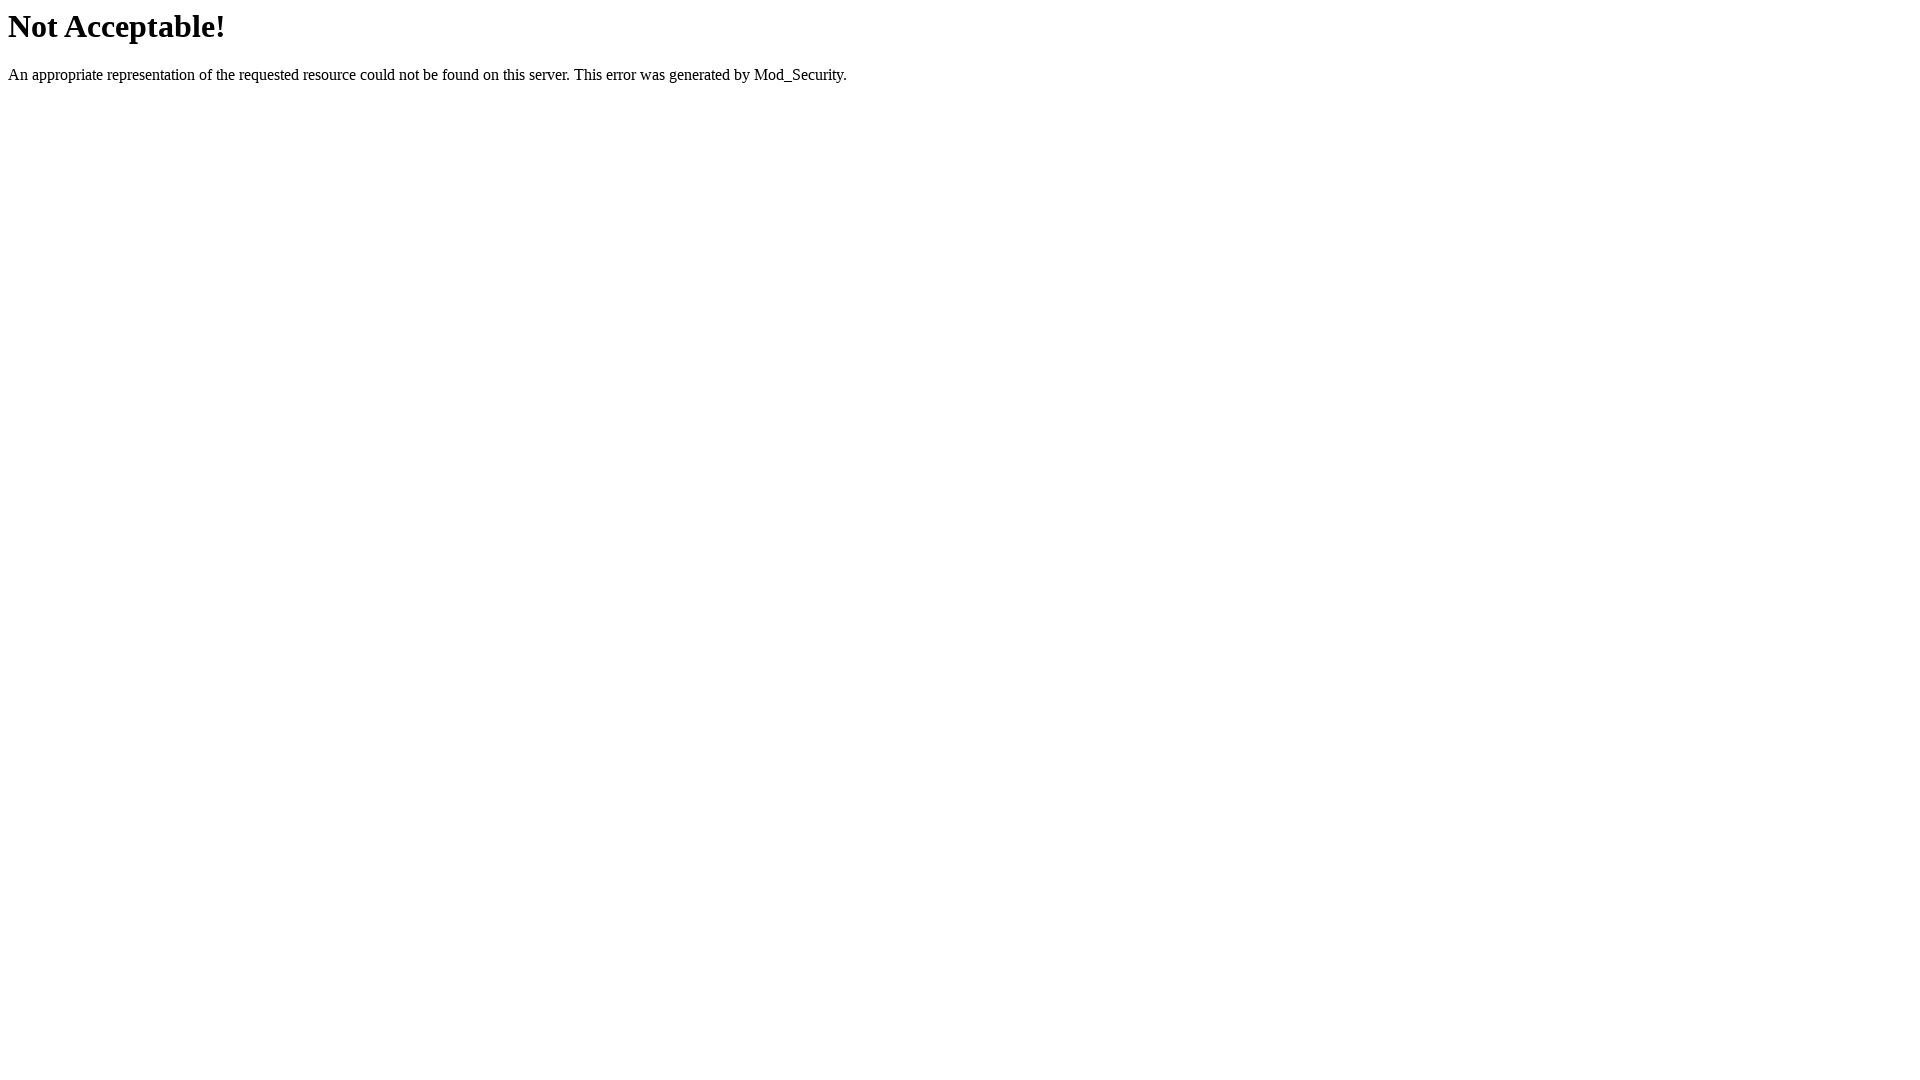